Fills out a practice automation form with personal details including name, email, gender, phone number, date of birth, subjects, hobbies, and address fields.

Starting URL: https://demoqa.com/automation-practice-form

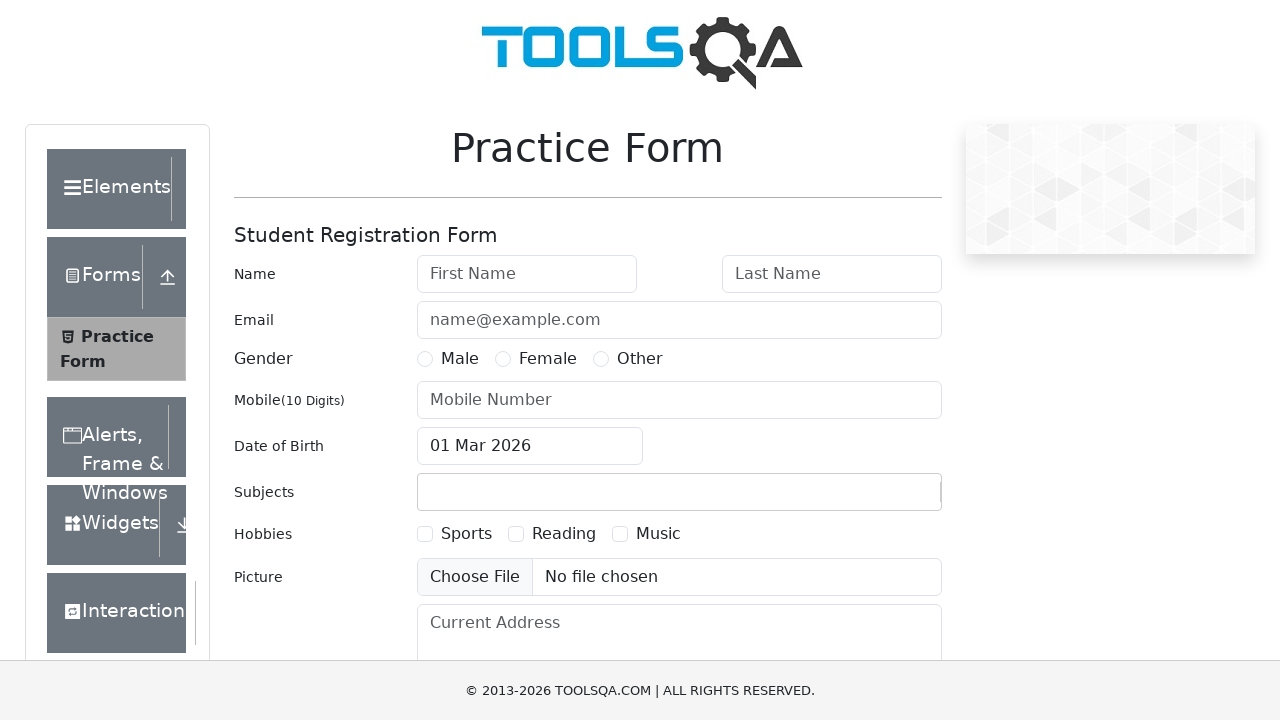

Filled first name field with 'Marcus' on #firstName
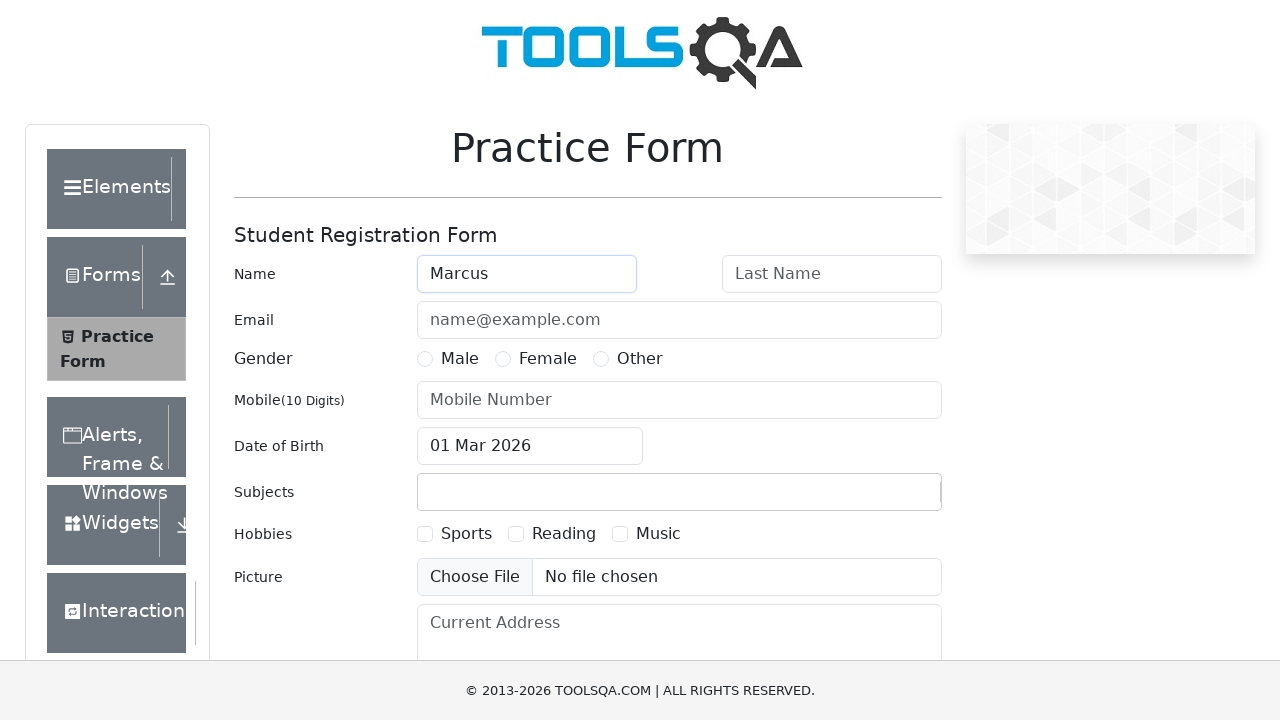

Filled last name field with 'Thompson' on #lastName
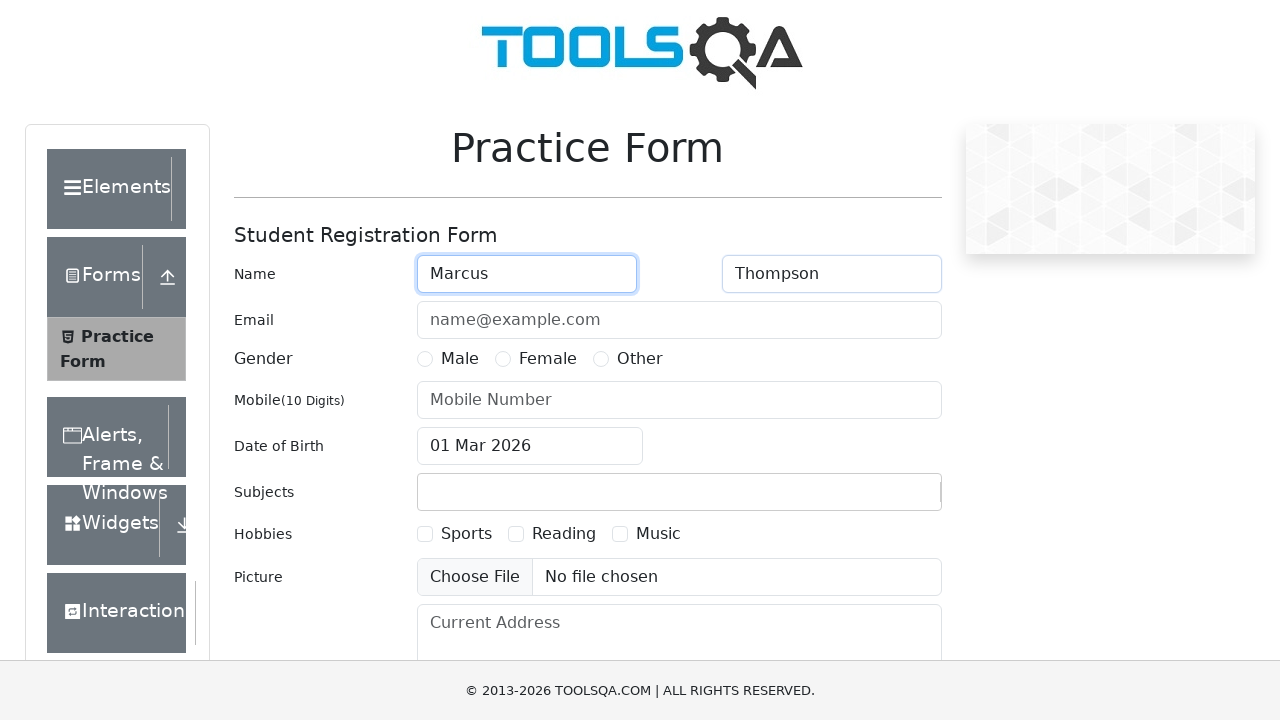

Filled email field with 'marcus.thompson@example.com' on #userEmail
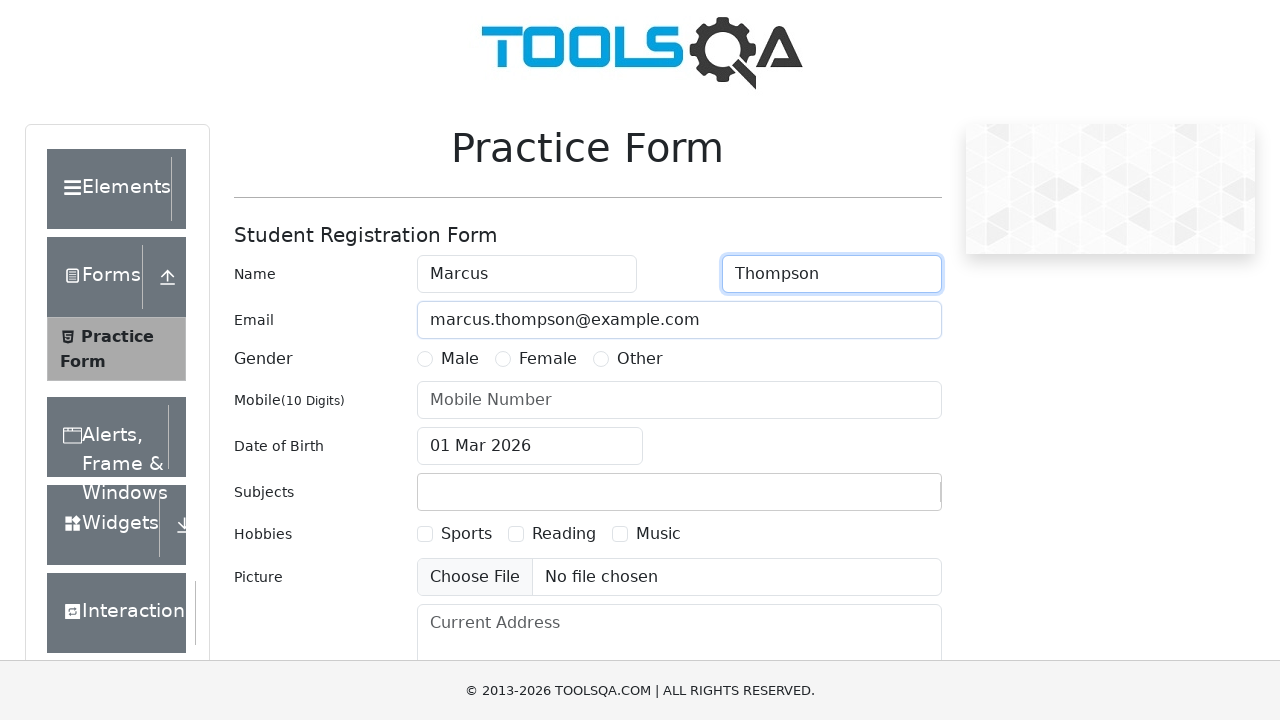

Selected Male gender option at (460, 359) on xpath=//label[@for='gender-radio-1']
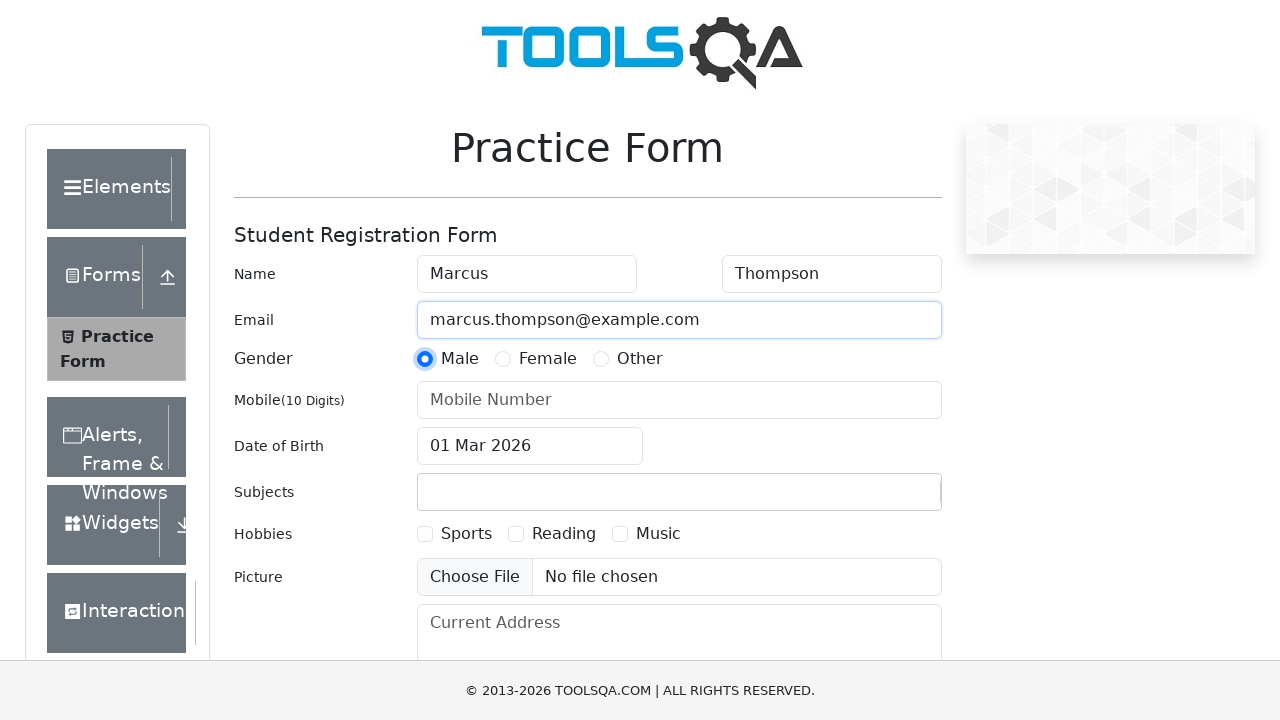

Scrolled down 500px to reveal more form fields
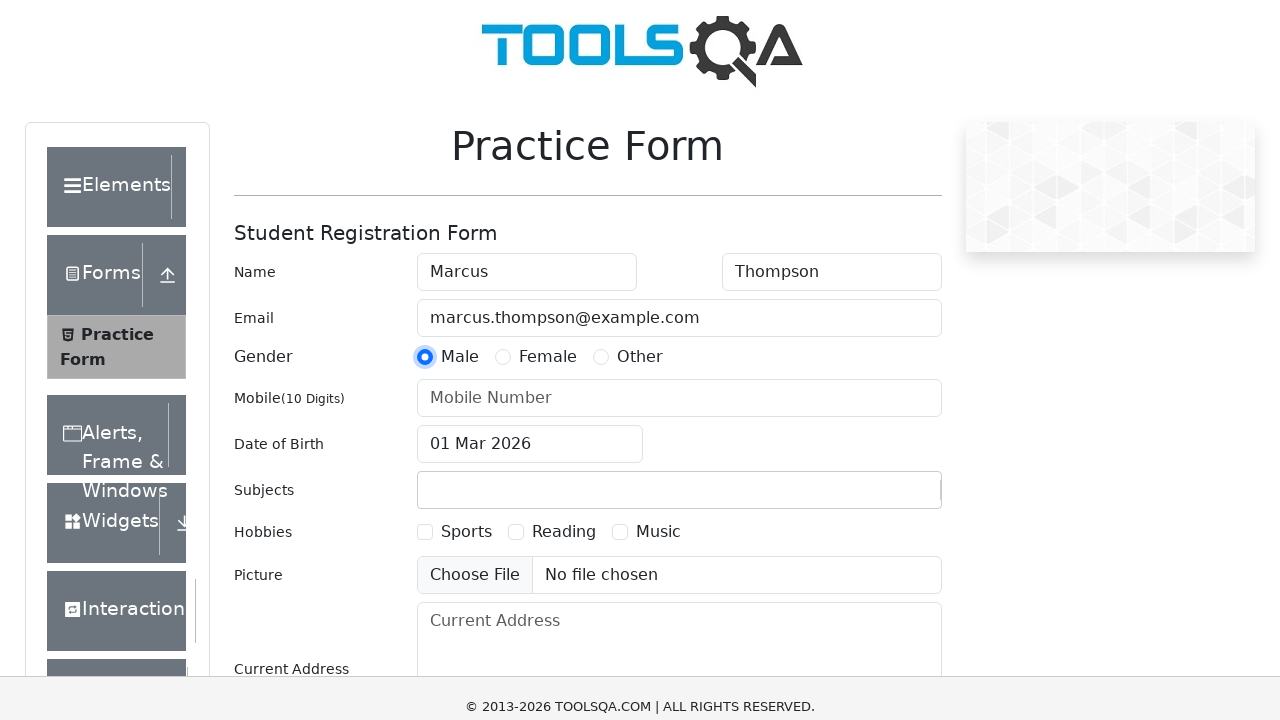

Filled mobile number field with '9876543210' on #userNumber
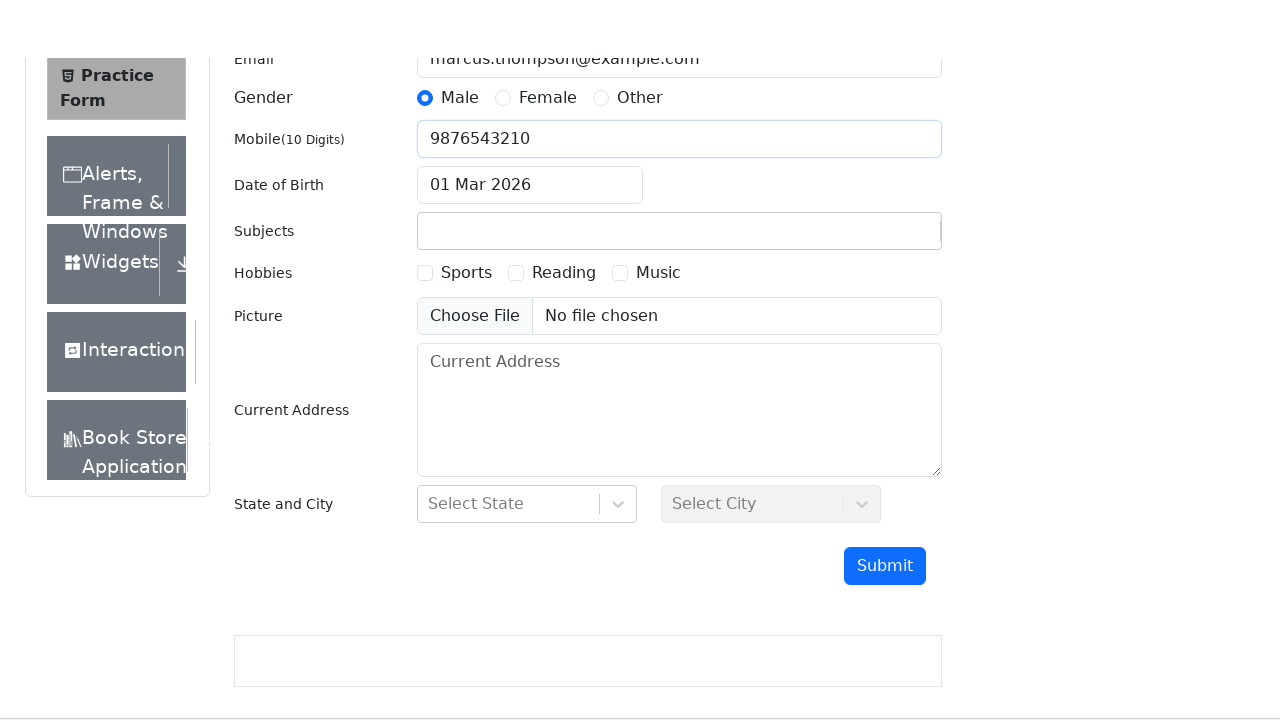

Clicked date of birth input to open date picker at (530, 118) on #dateOfBirthInput
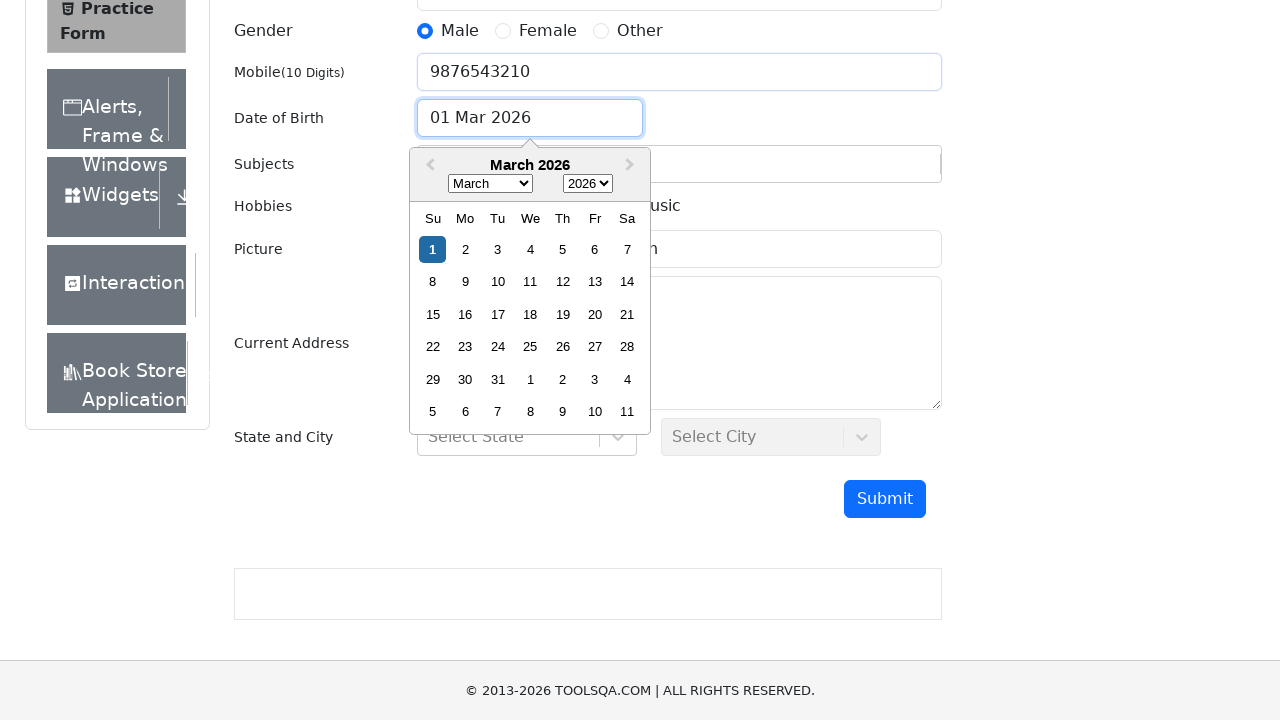

Selected March from month dropdown on select.react-datepicker__month-select
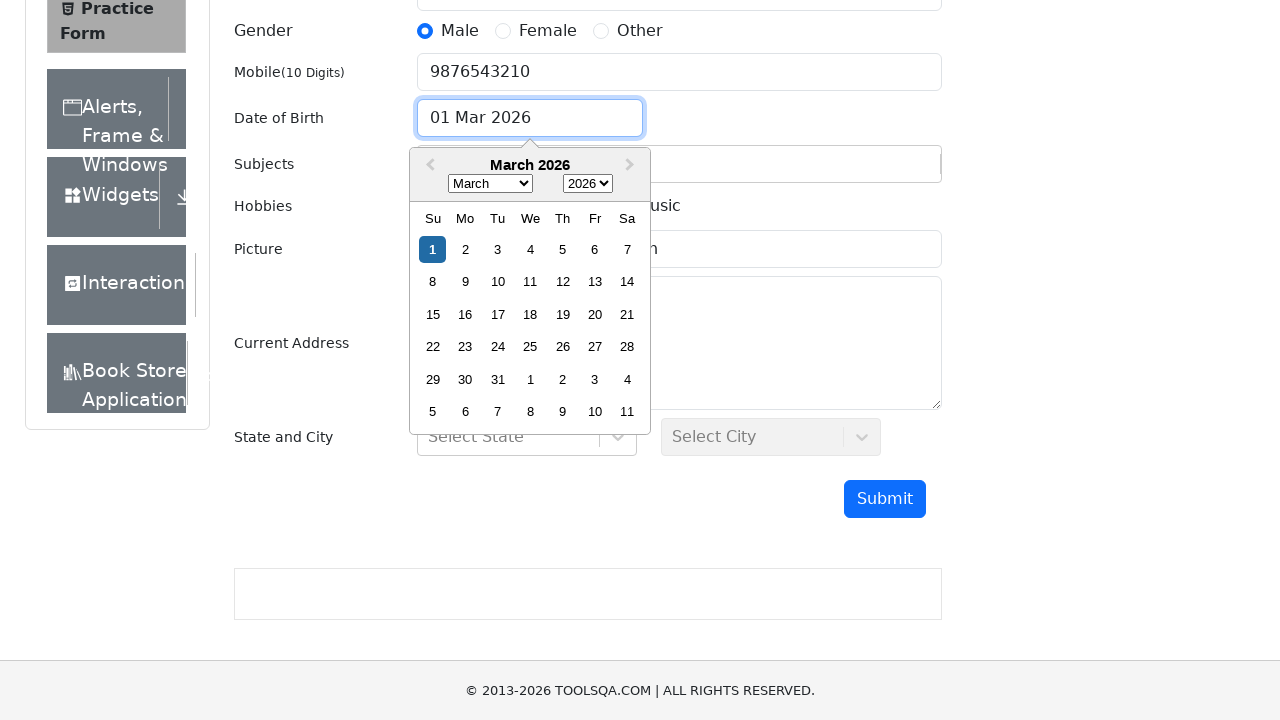

Selected 1995 from year dropdown on select.react-datepicker__year-select
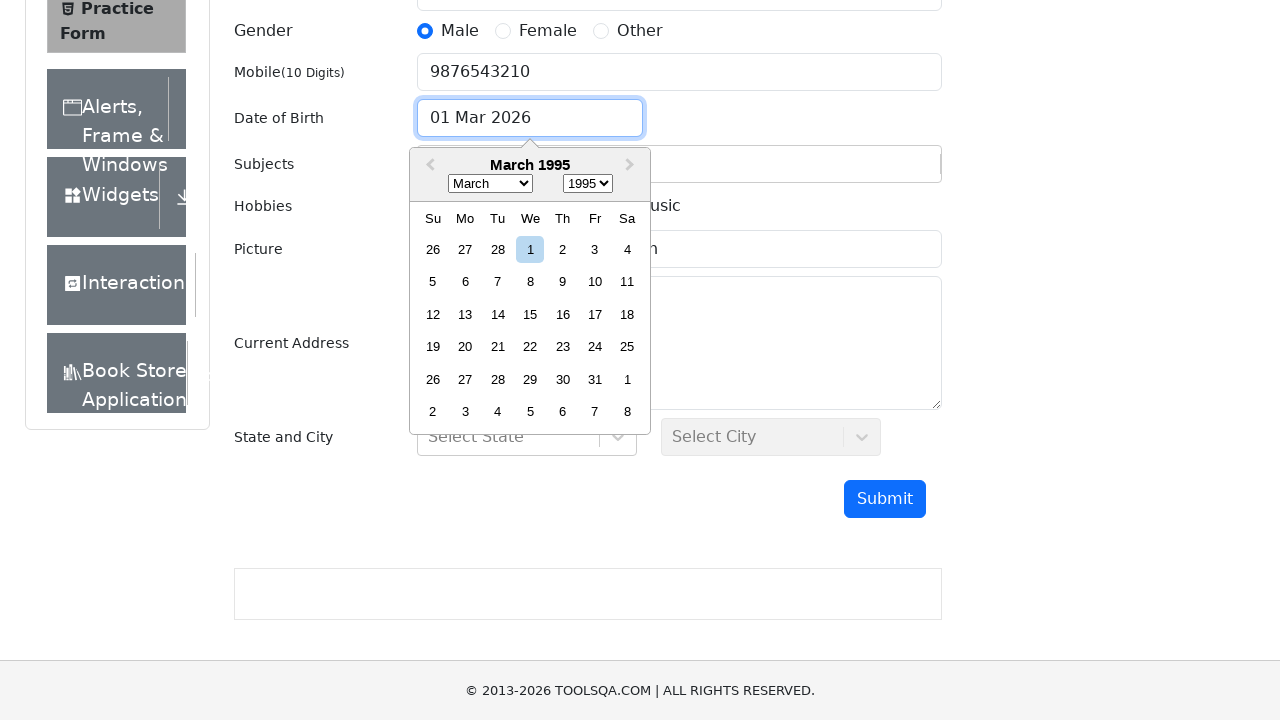

Selected day 15 from date picker at (530, 314) on .react-datepicker__day--015:not(.react-datepicker__day--outside-month)
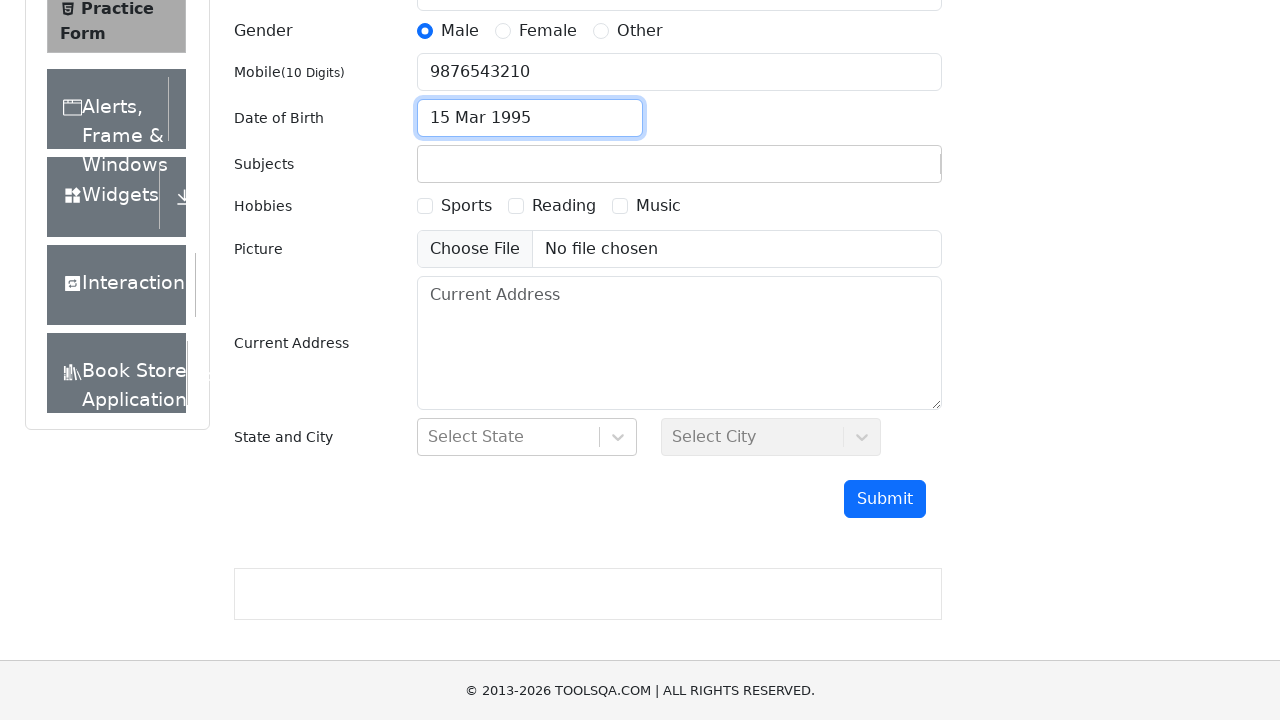

Filled subjects field with 'Computer Science' on #subjectsInput
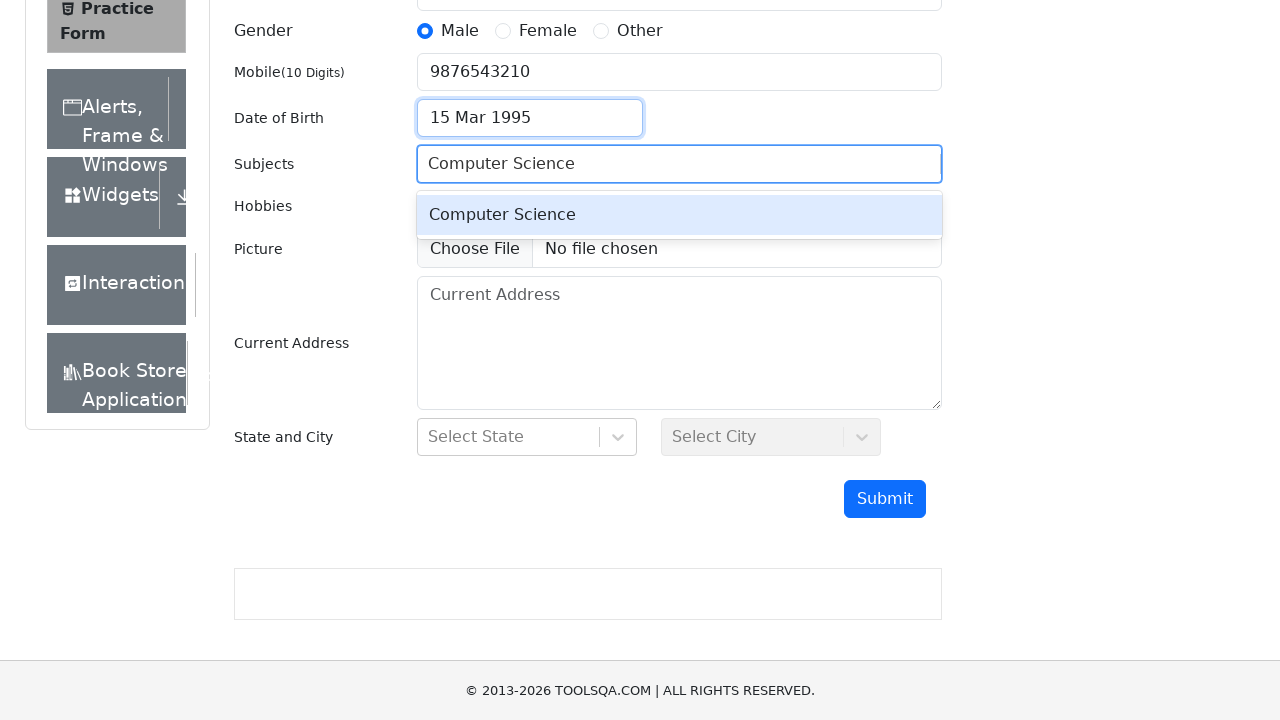

Pressed Enter to confirm subject selection
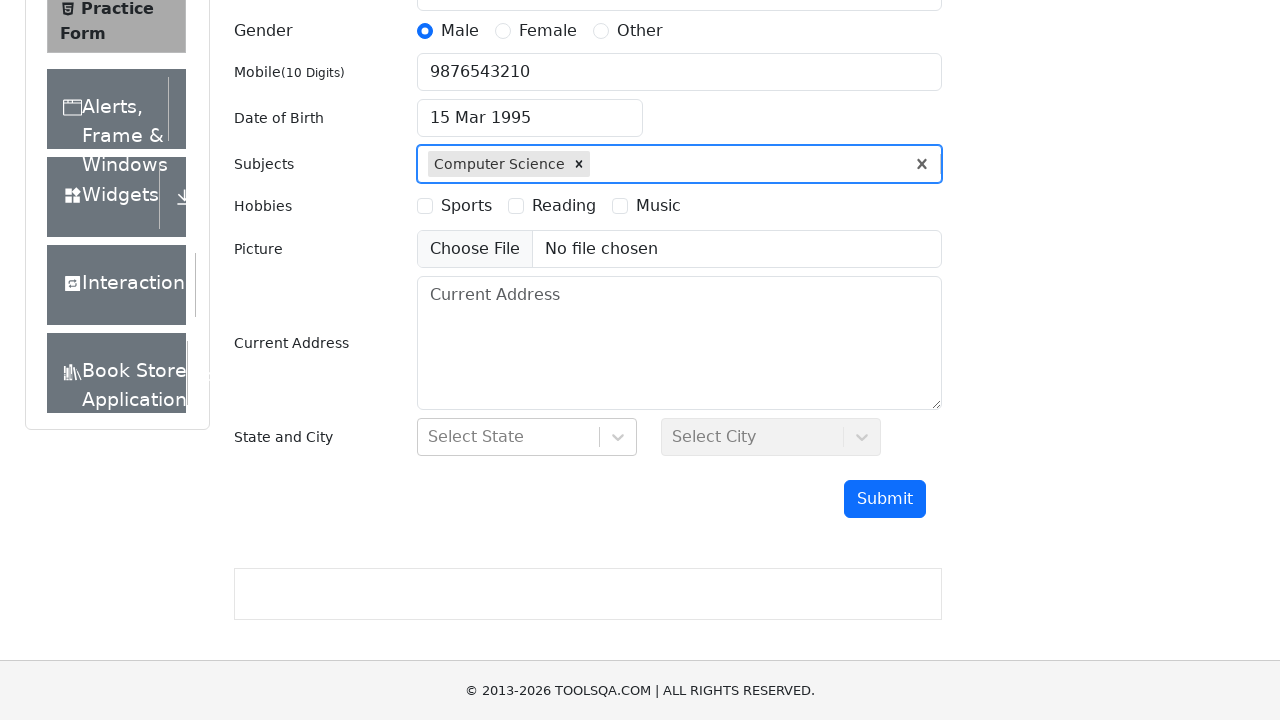

Selected Sports hobby checkbox at (466, 206) on label[for='hobbies-checkbox-1']
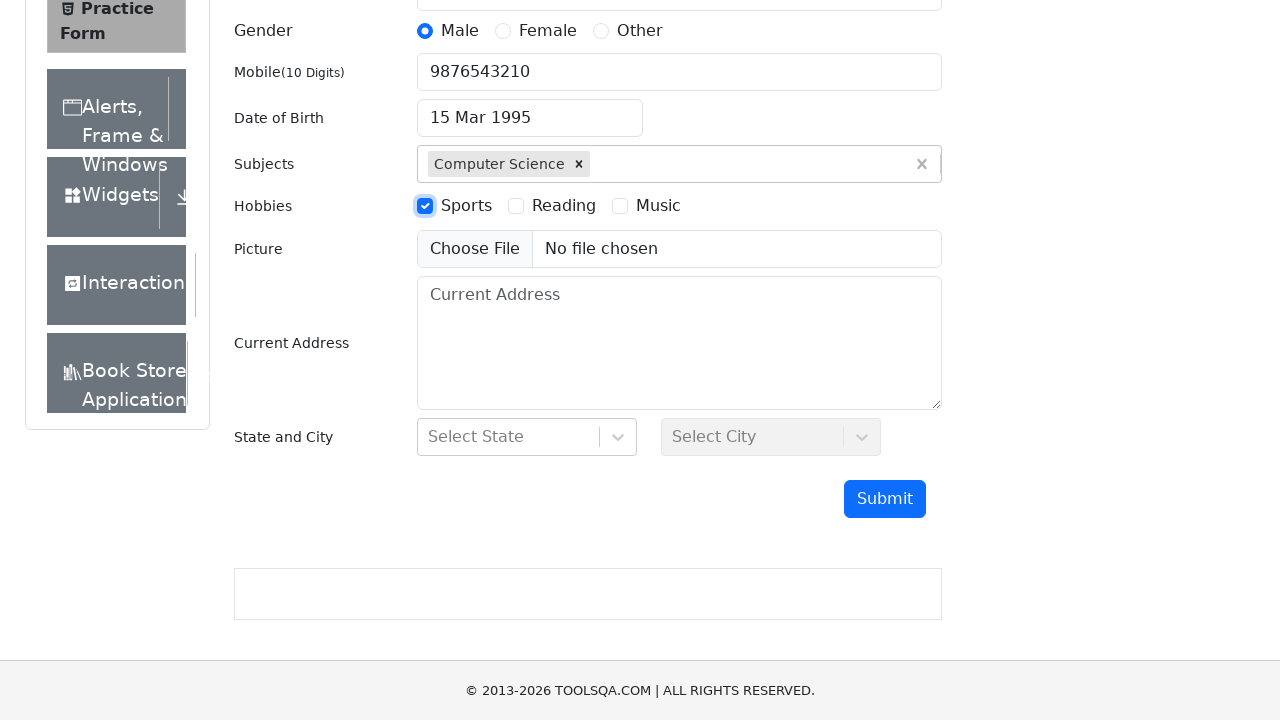

Selected Music hobby checkbox at (658, 206) on label[for='hobbies-checkbox-3']
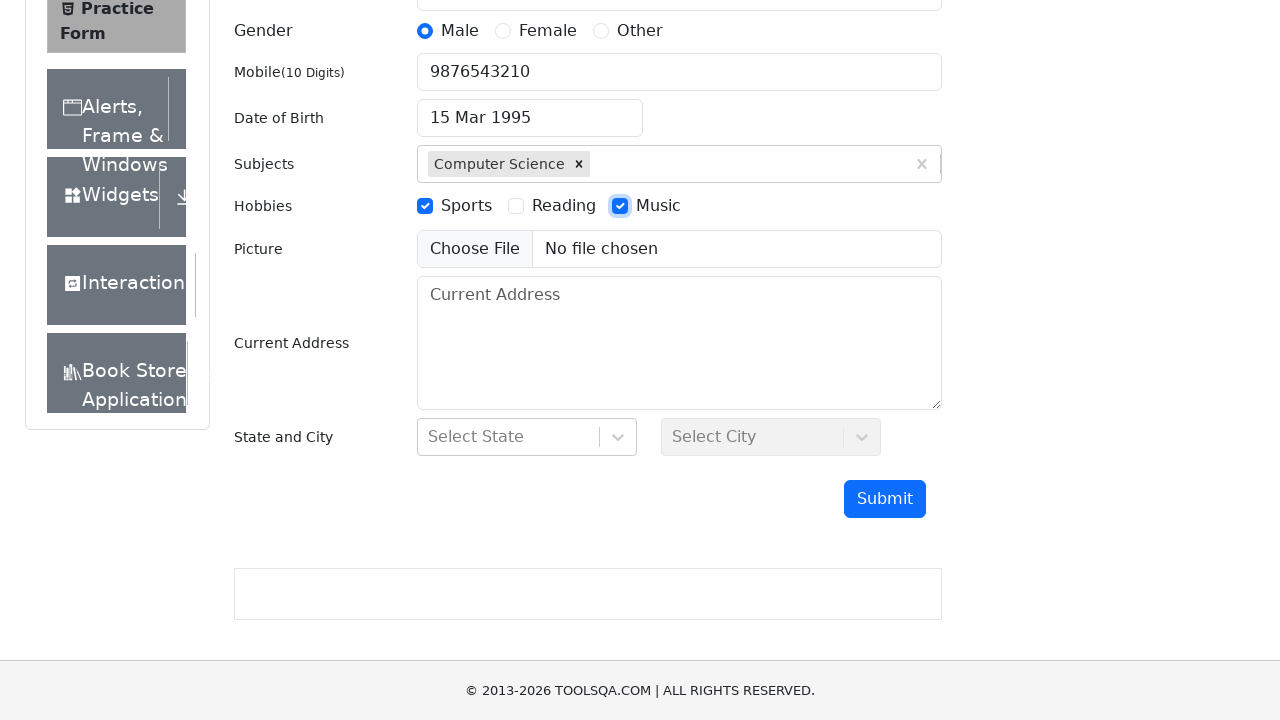

Filled current address with '123 Main Street, New York, NY' on #currentAddress
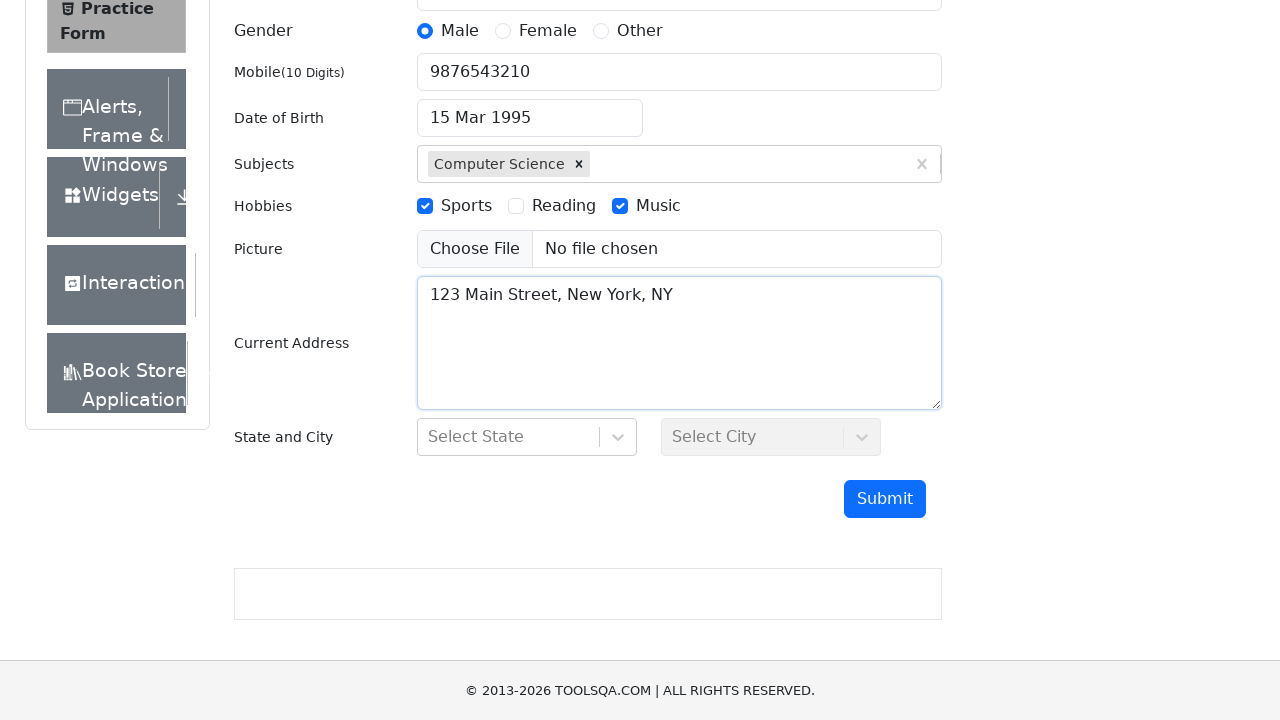

Scrolled down 300px to reveal submit button
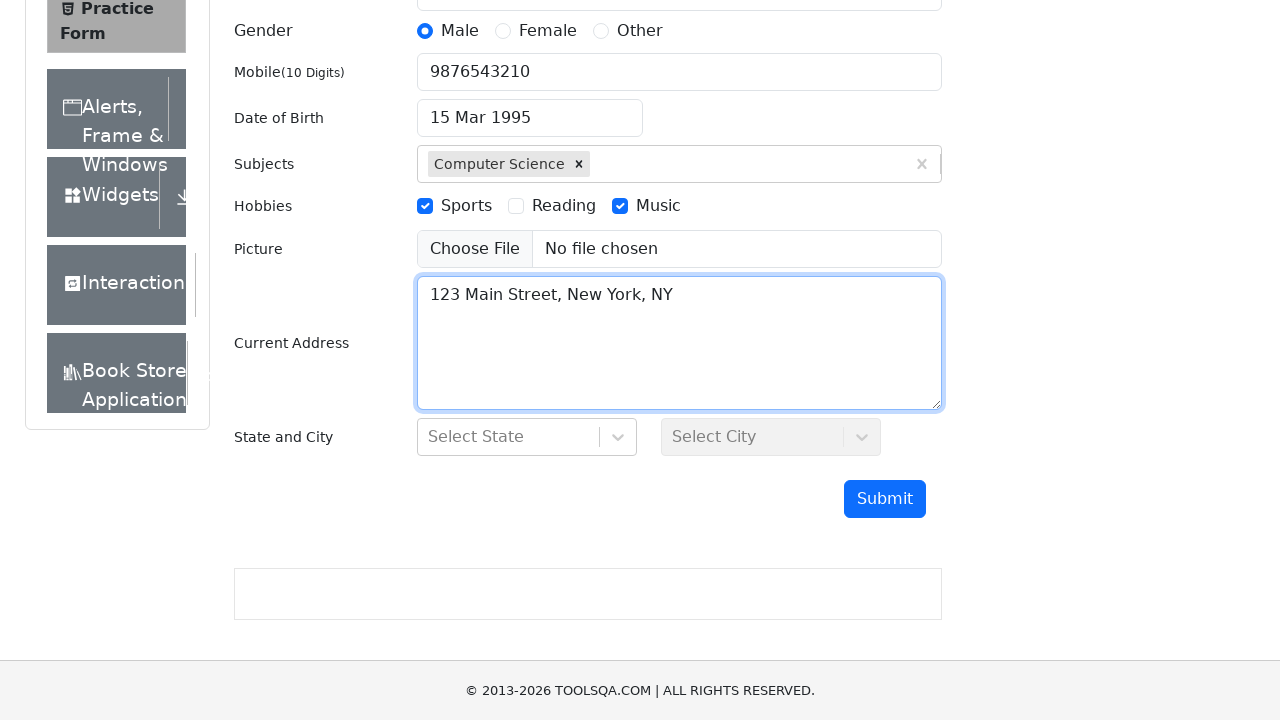

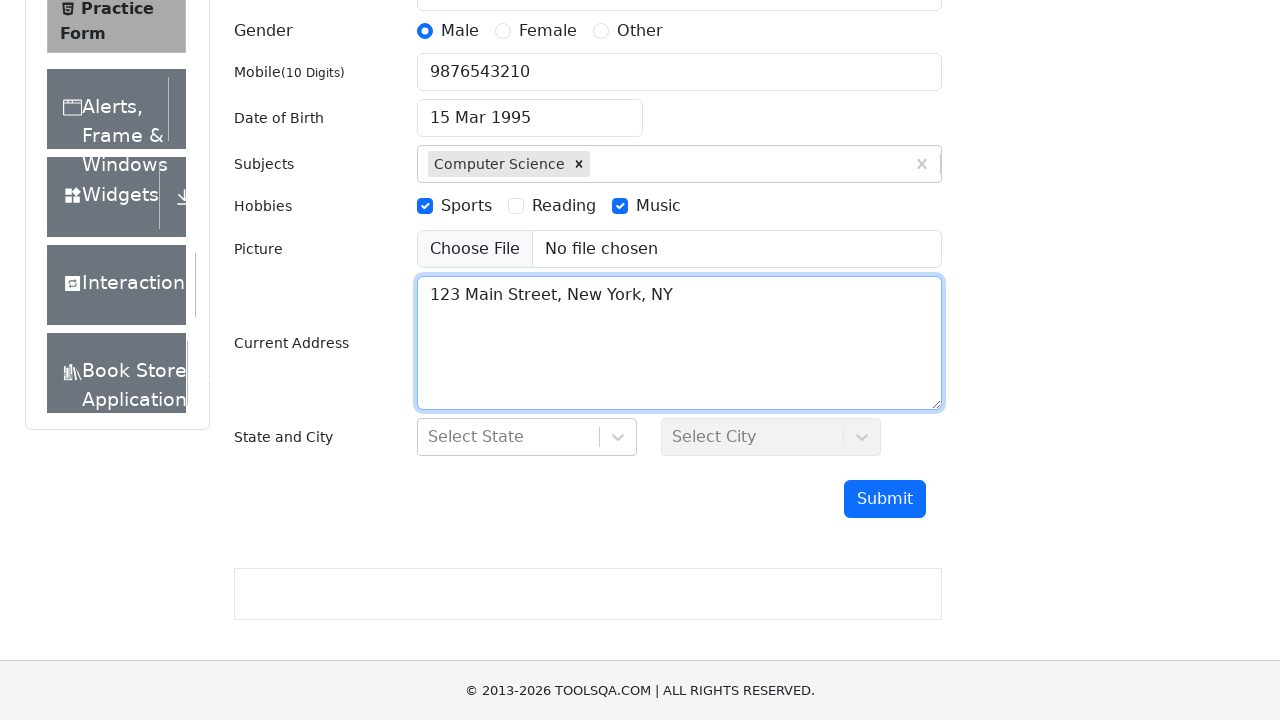